Navigates to an HTML form tutorial page and verifies that links are present on the page

Starting URL: https://tutorial.techaltum.com/htmlform.html

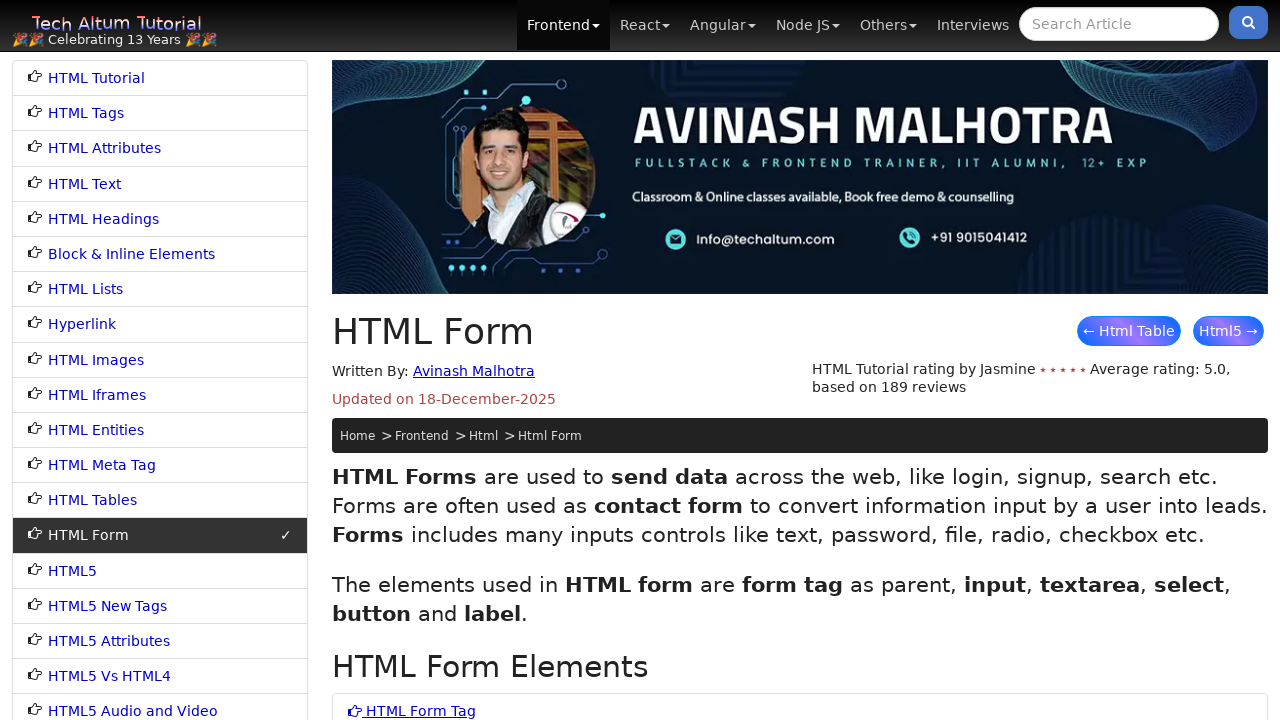

Waited for links to load on the HTML form tutorial page
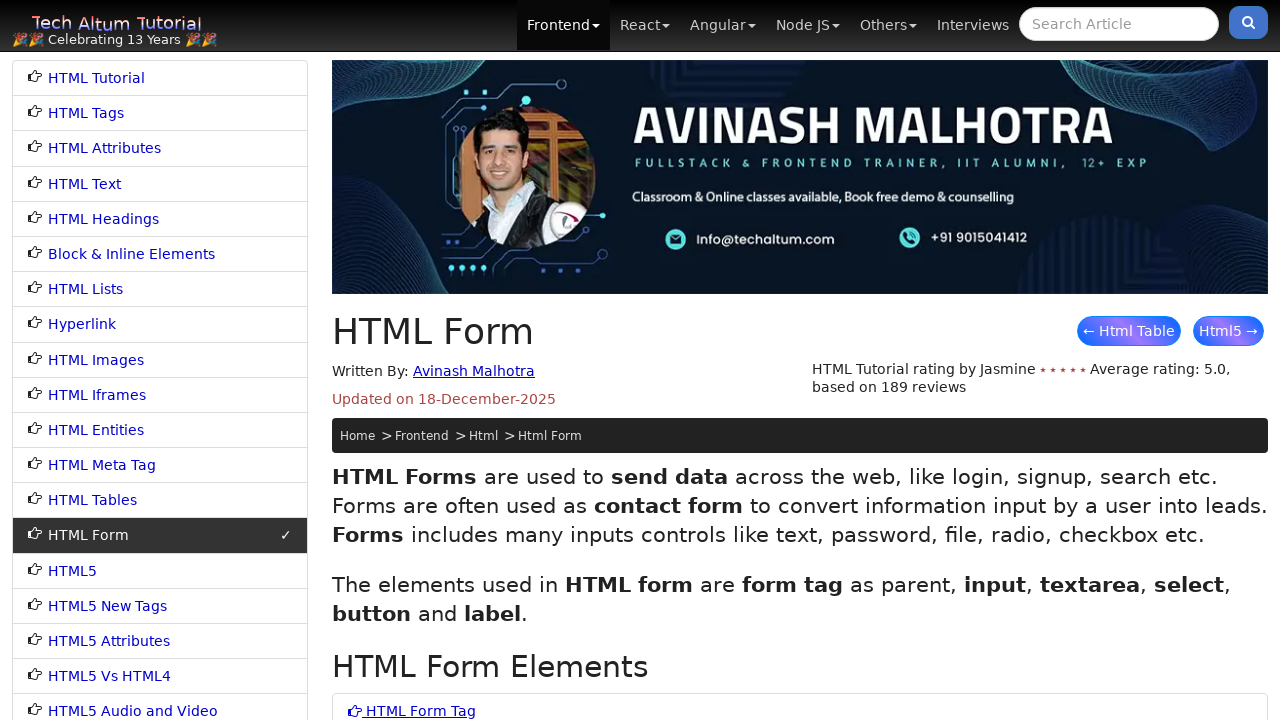

Located all links on the page
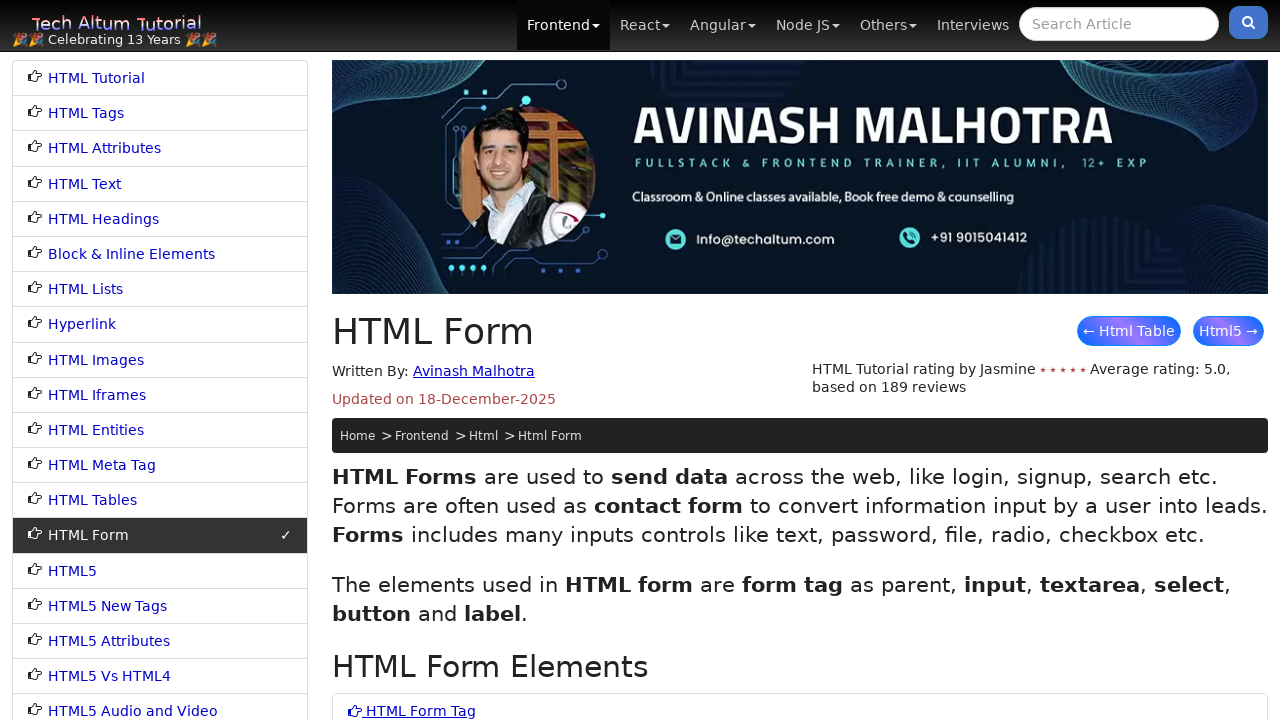

Verified that links are present on the page
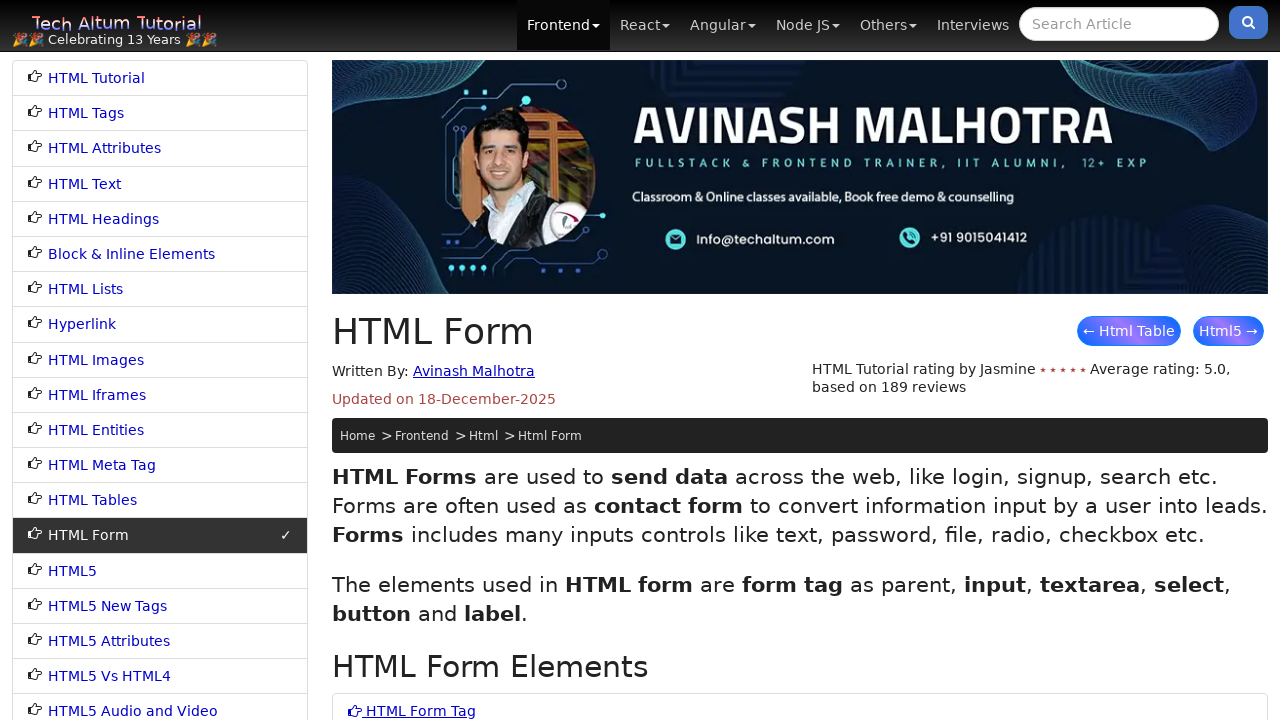

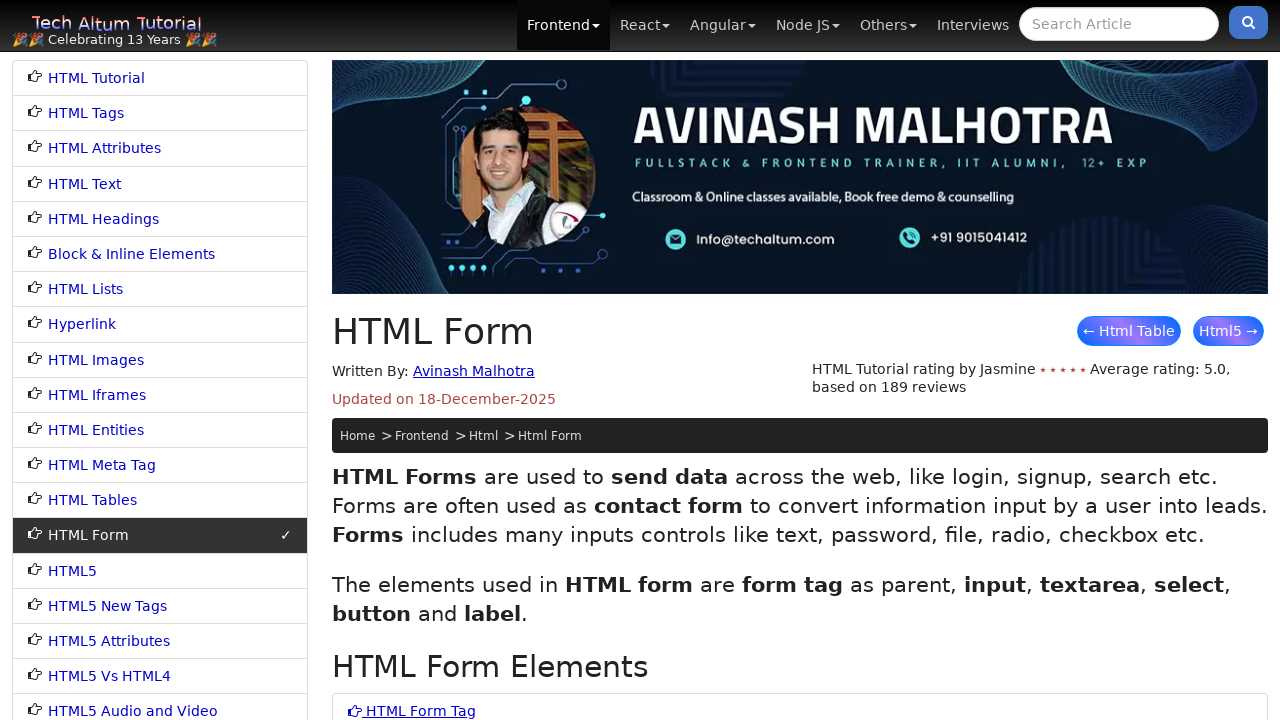